Tests load delay functionality on UI Testing Playground by clicking the "Load Delay" link and waiting for a button to appear after a delay.

Starting URL: http://uitestingplayground.com/

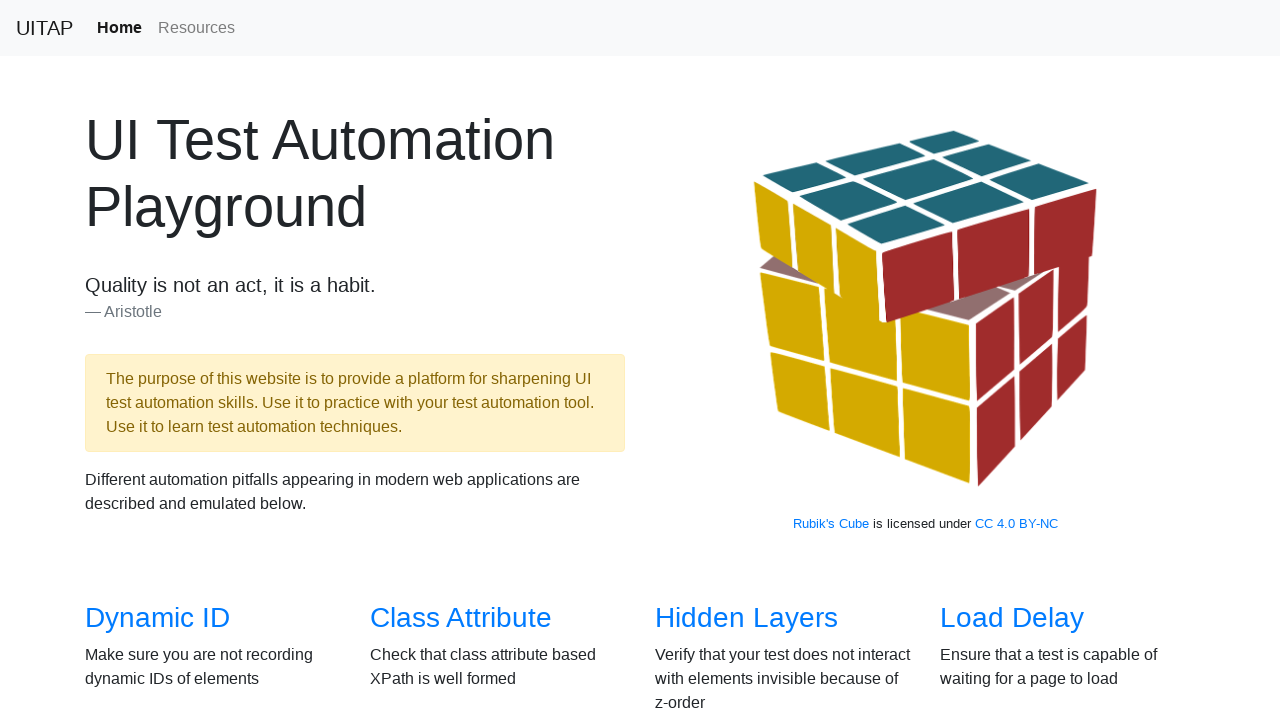

Clicked on 'Load Delay' link at (1012, 618) on text=Load Delay
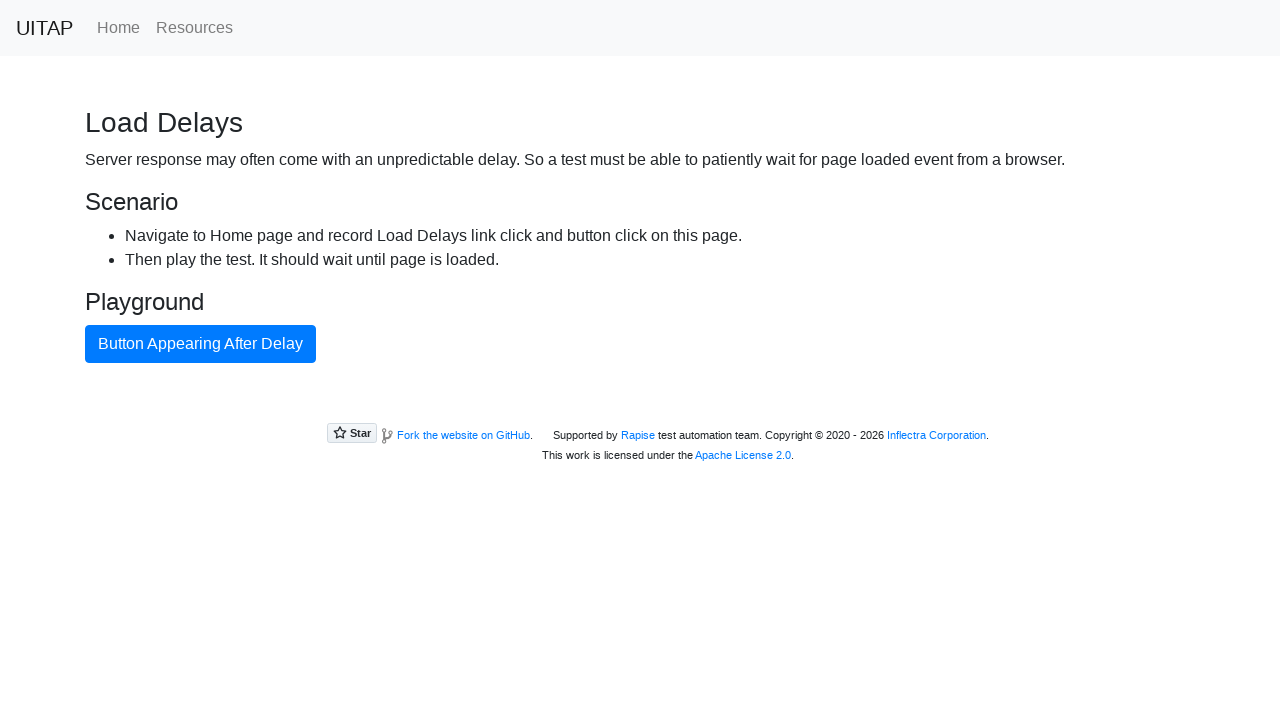

Navigated to load delay page
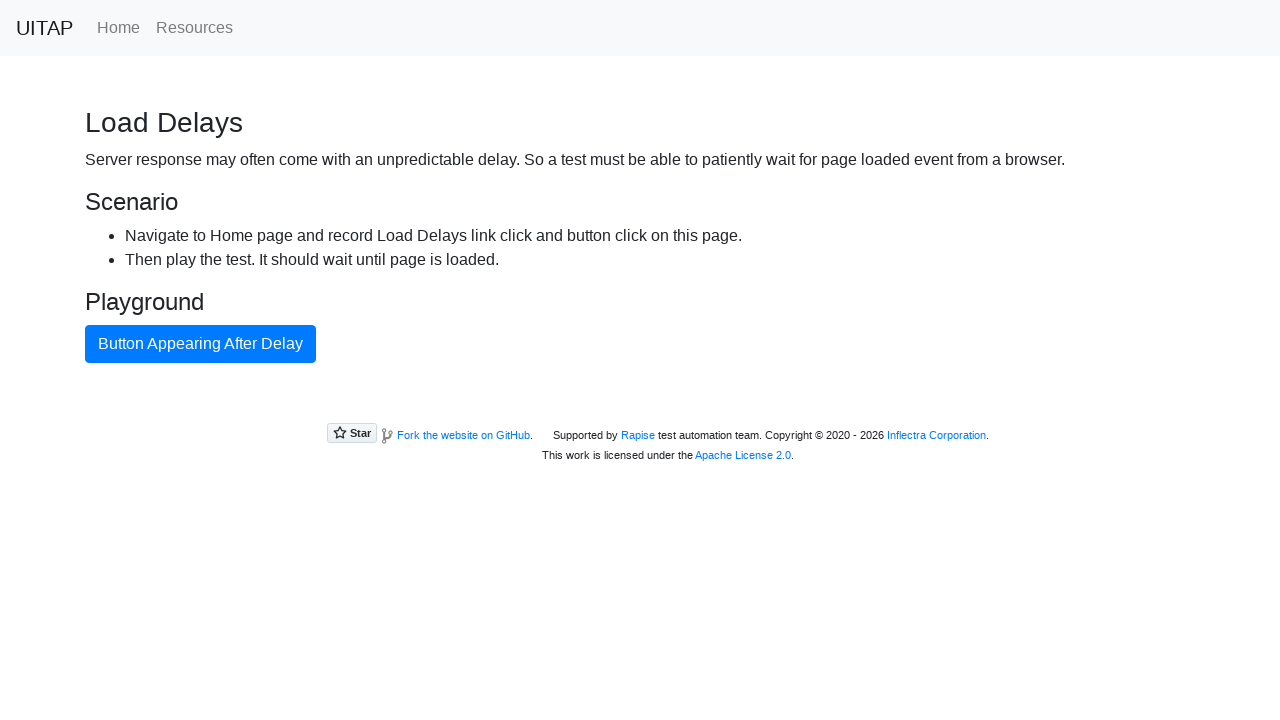

Button 'Button Appearing After Delay' appeared after load delay
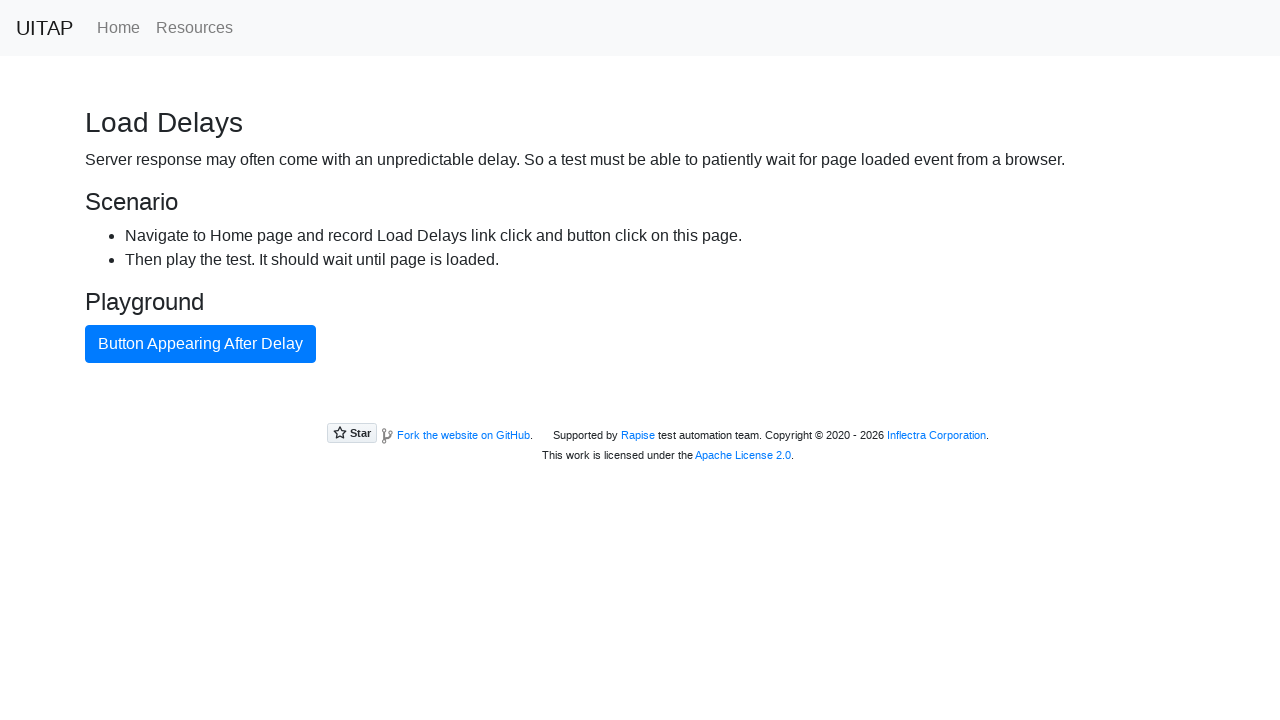

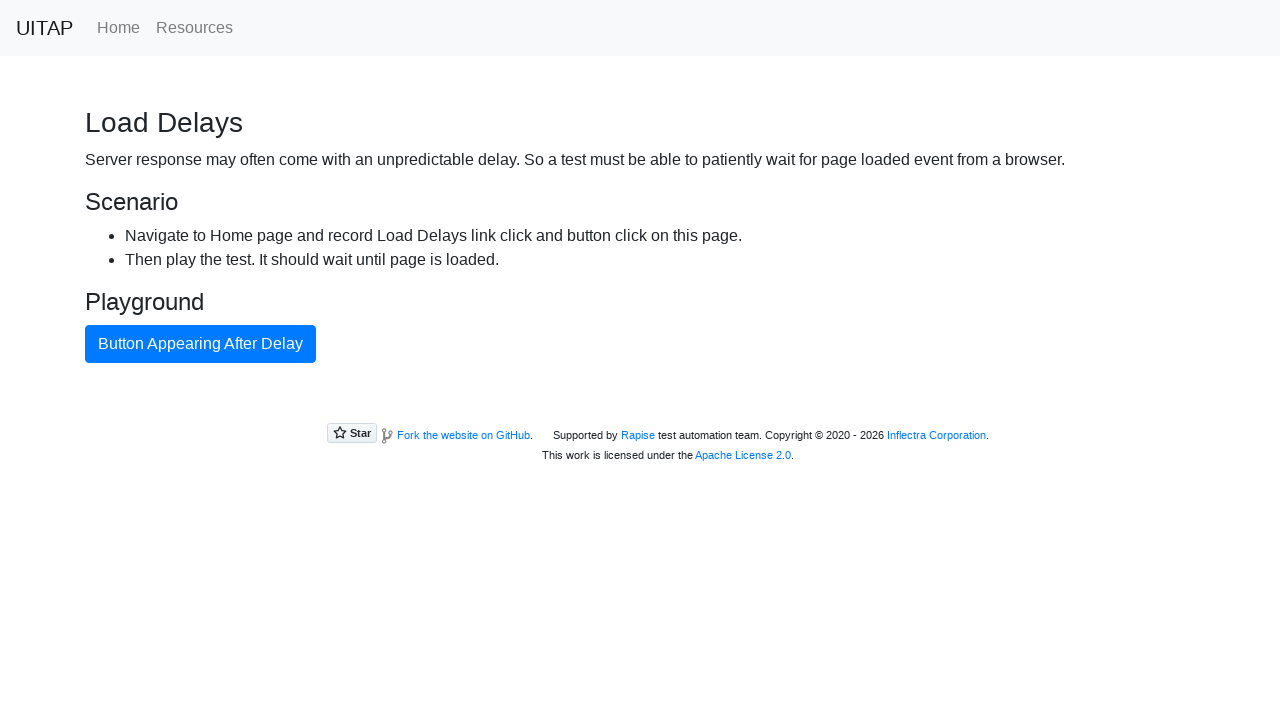